Hovers over dark colors element then moves cursor away and verifies cross icon disappears

Starting URL: https://4knort.github.io/colorizr

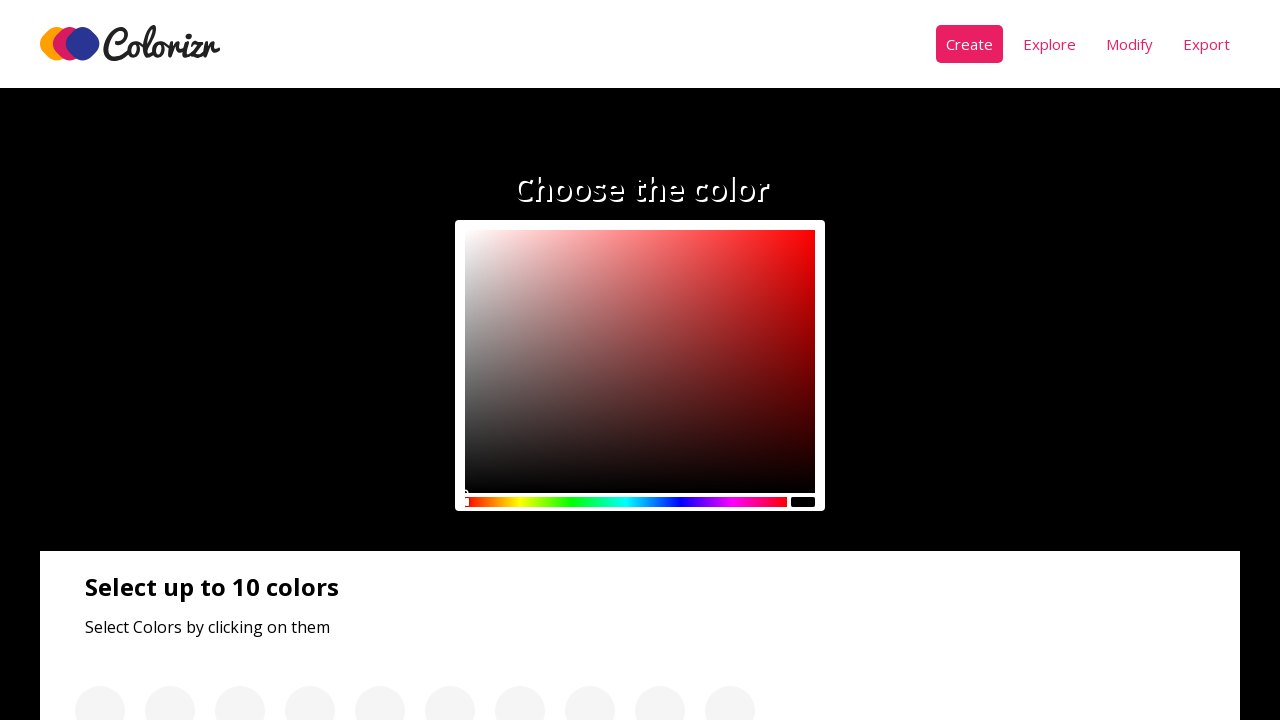

Hovered over first element in dark colors panel at (132, 360) on div:nth-child(3) > .panel__colors > div >> nth=0
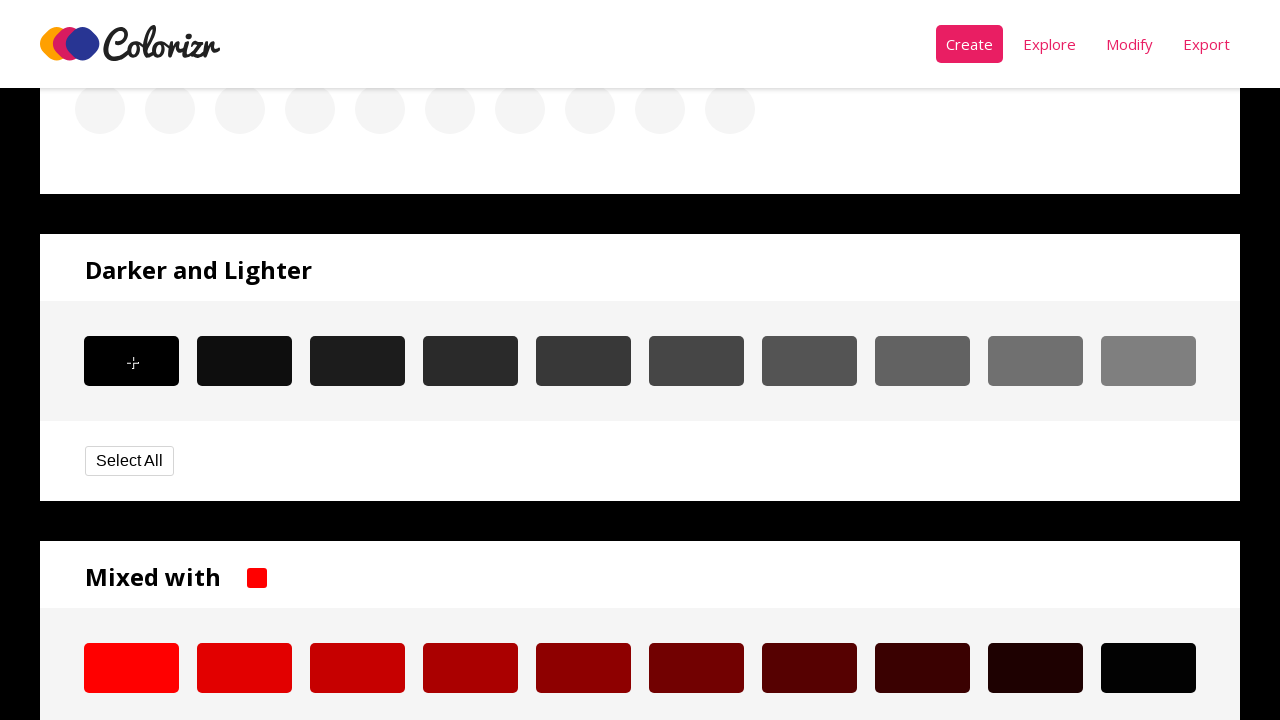

Moved cursor away to last element in dark colors panel at (1148, 360) on div:nth-child(3) > .panel__colors > div >> nth=-1
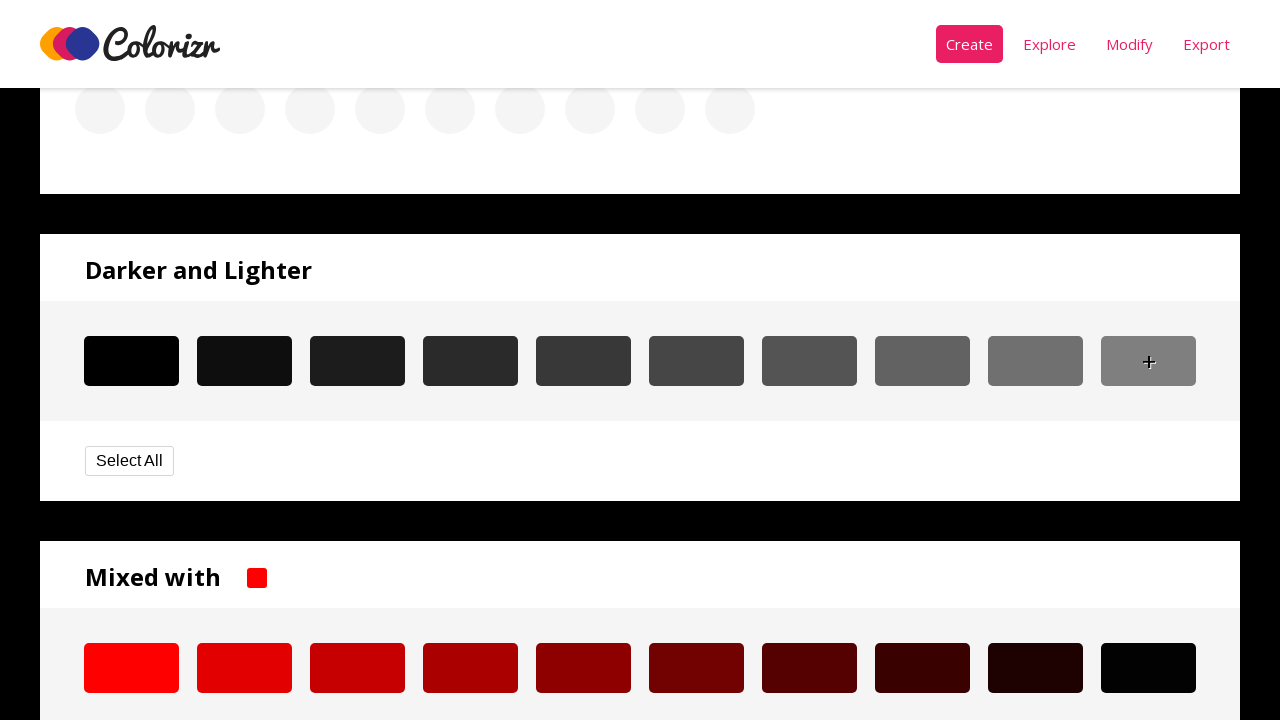

Located cross icon element
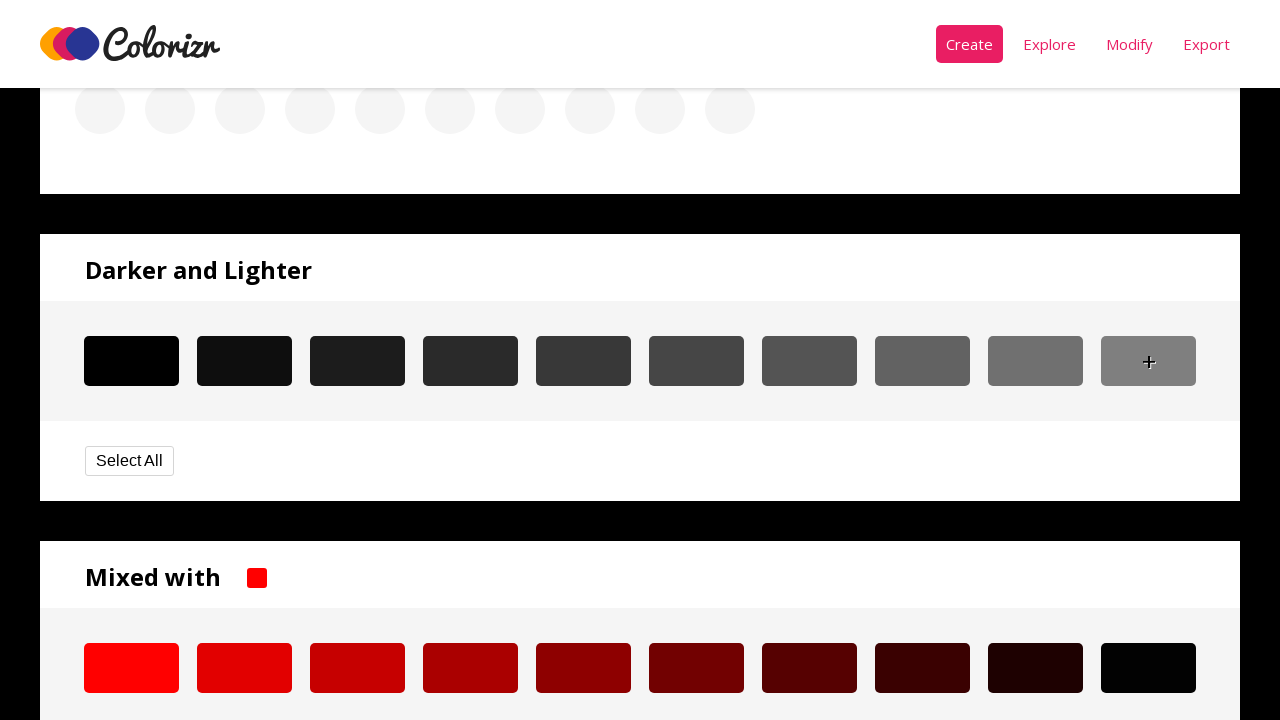

Retrieved computed display style of cross icon
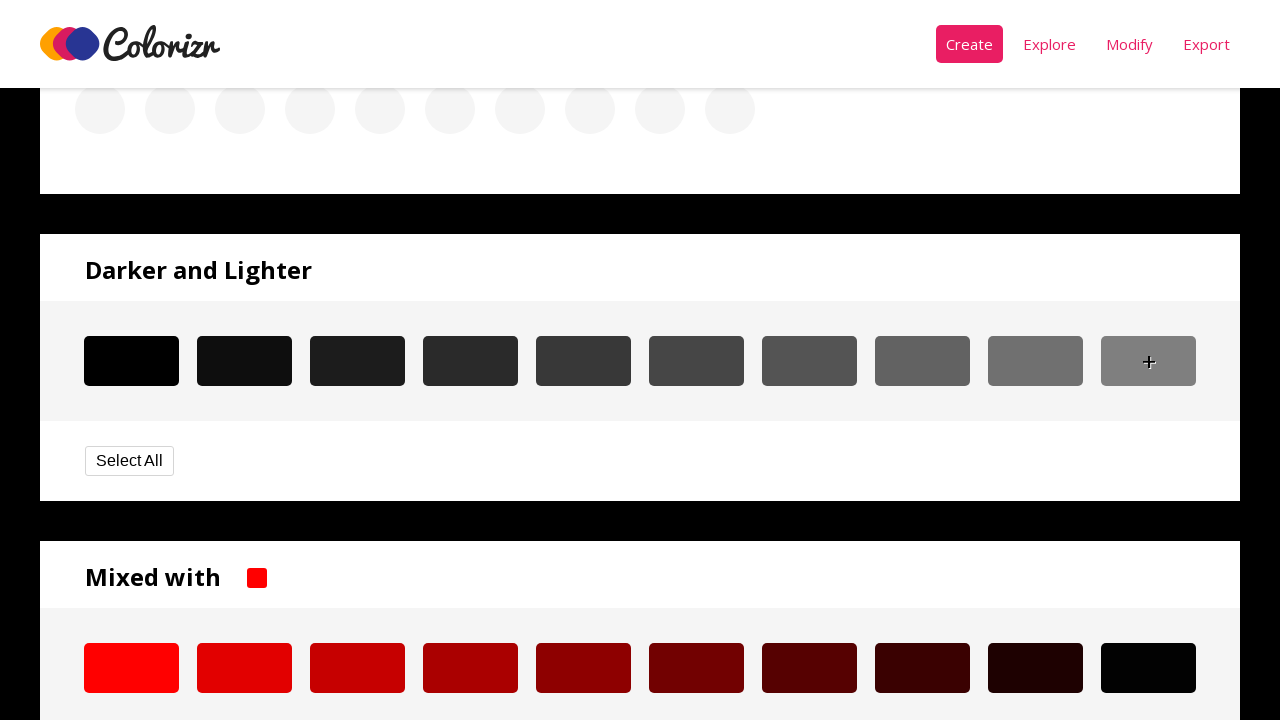

Verified cross icon is hidden (display property is 'none')
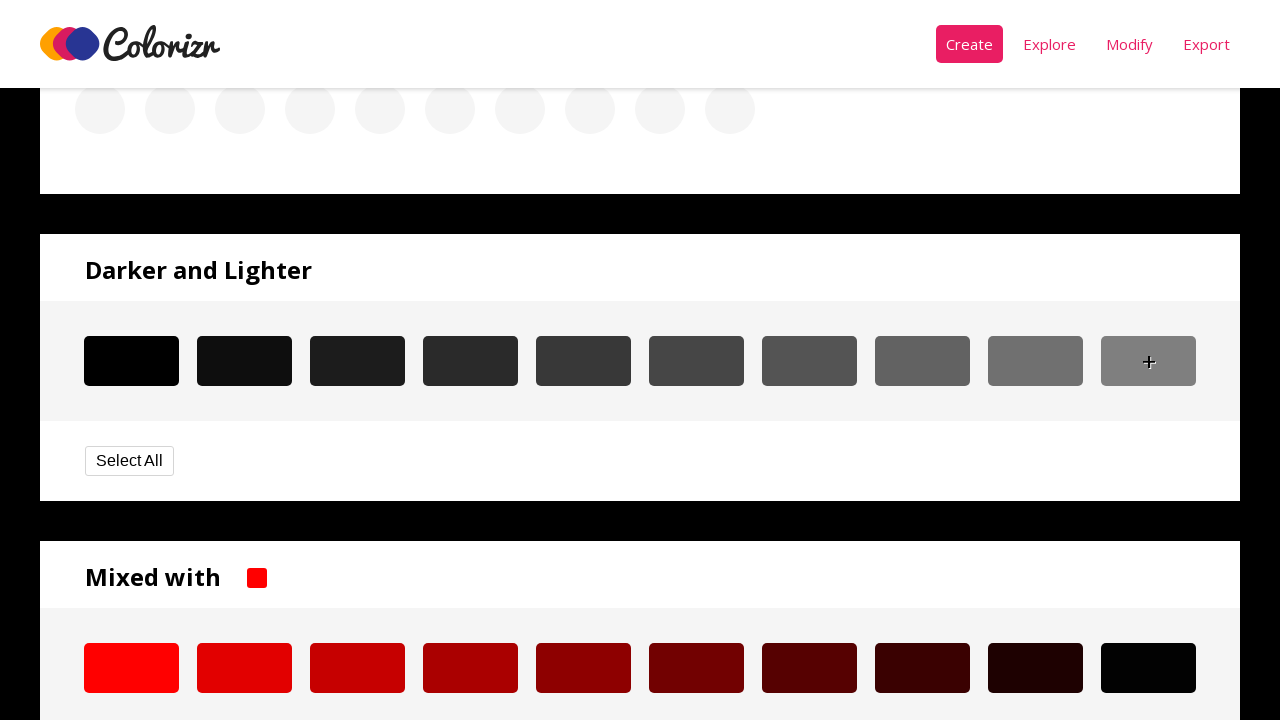

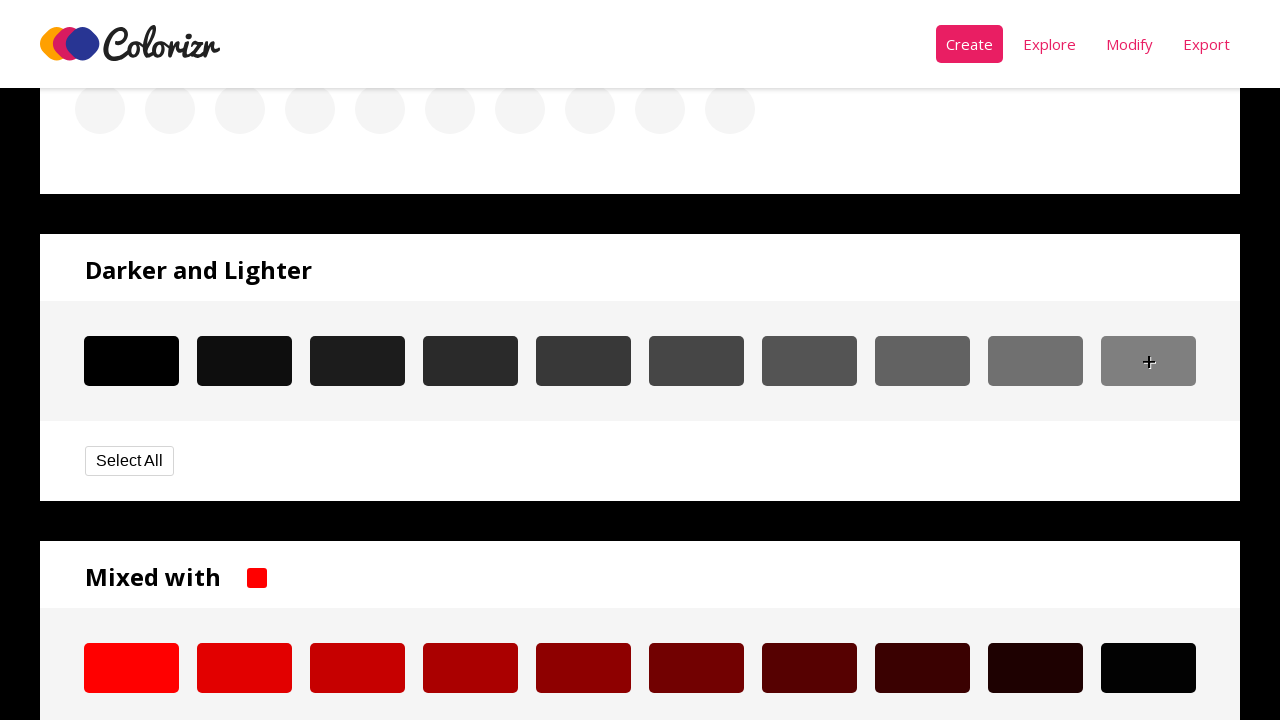